Calculates the sum of two numbers displayed on the page, selects the result from a dropdown menu, and submits the form

Starting URL: http://suninjuly.github.io/selects1.html

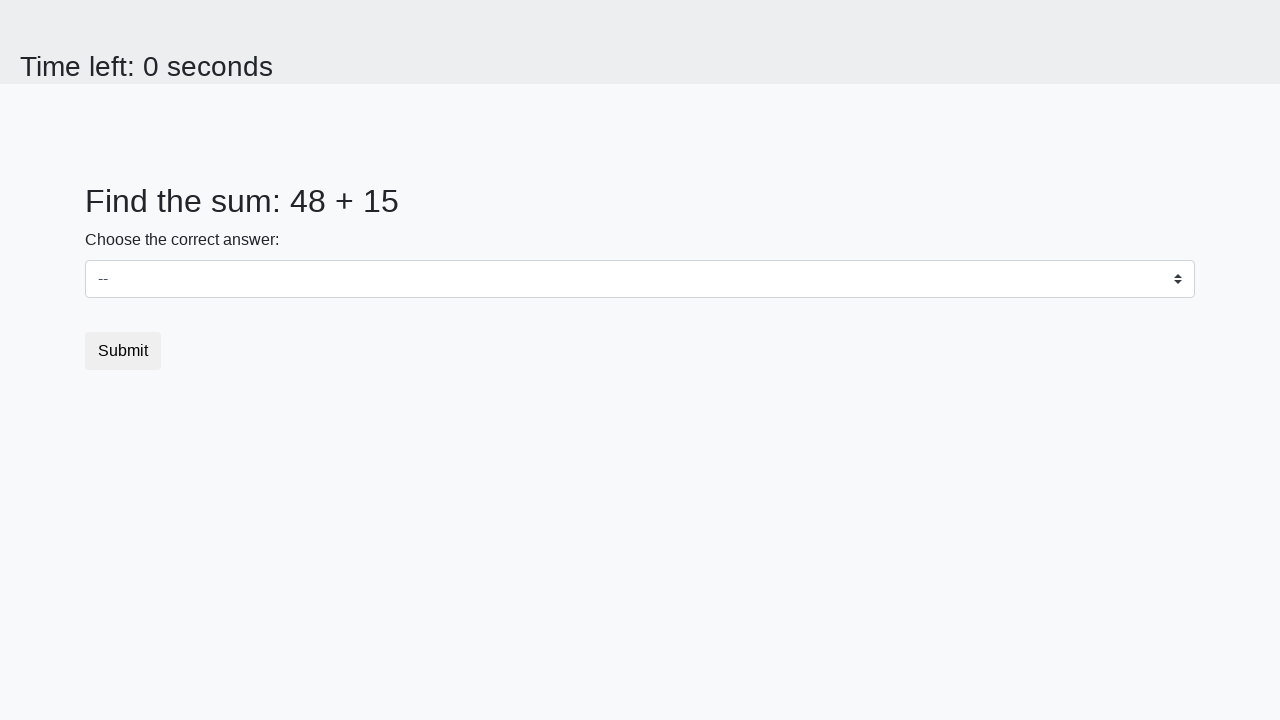

Retrieved first number from #num1 element
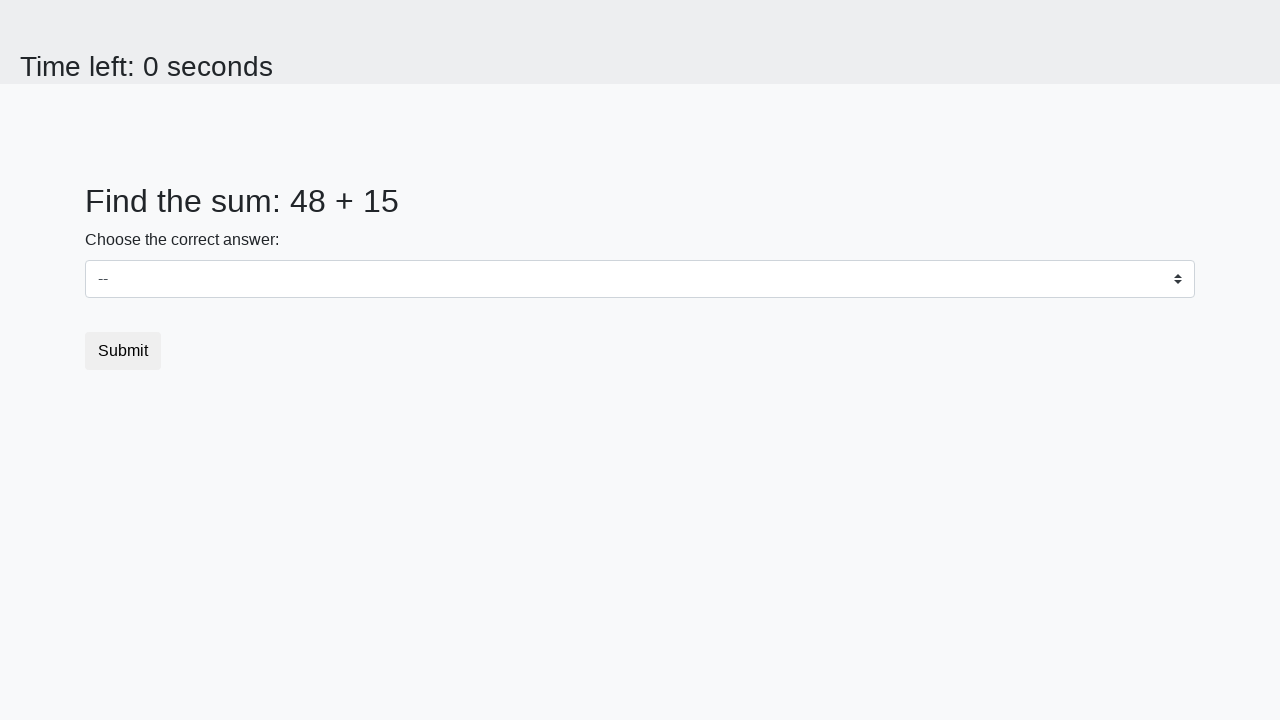

Stripped whitespace from first number
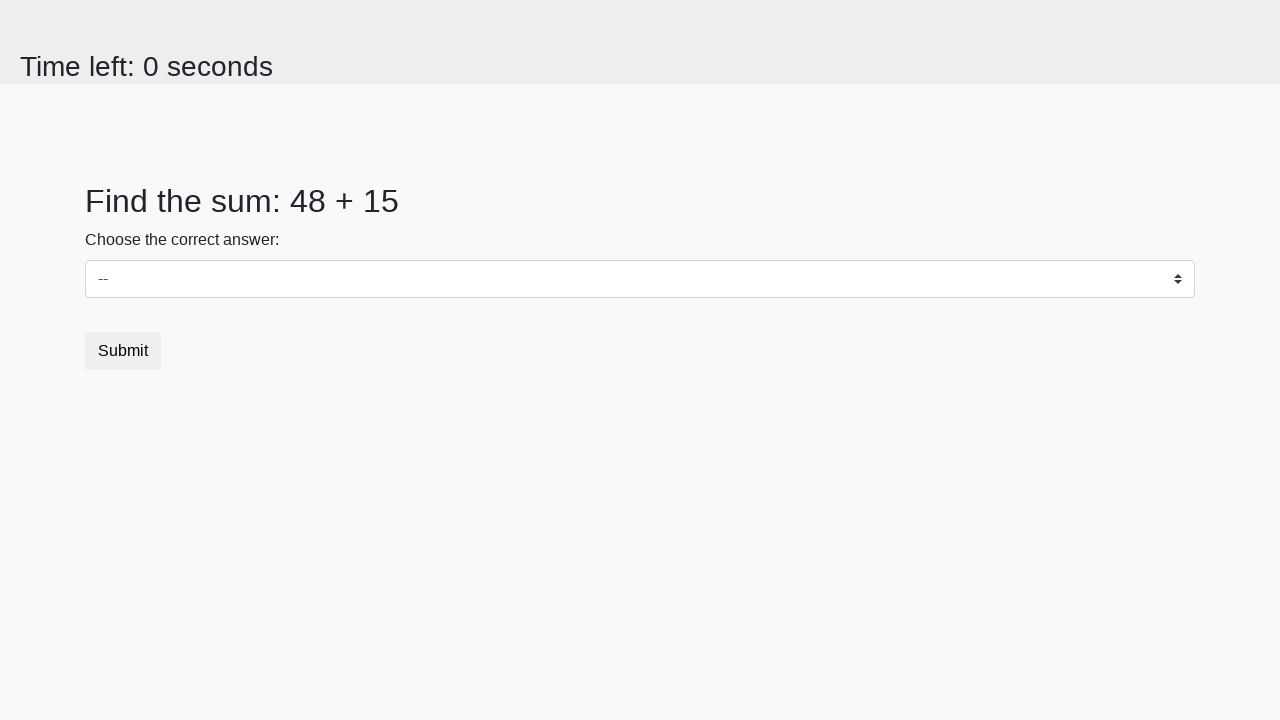

Retrieved second number from #num2 element
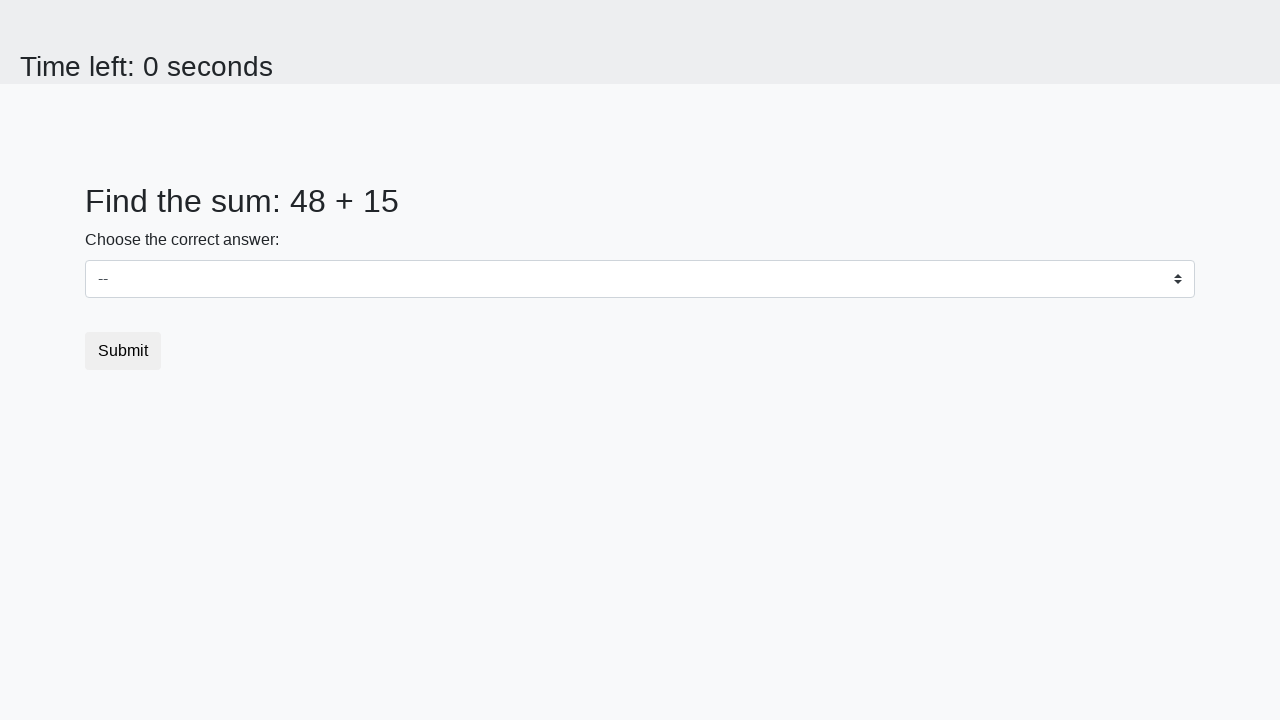

Stripped whitespace from second number
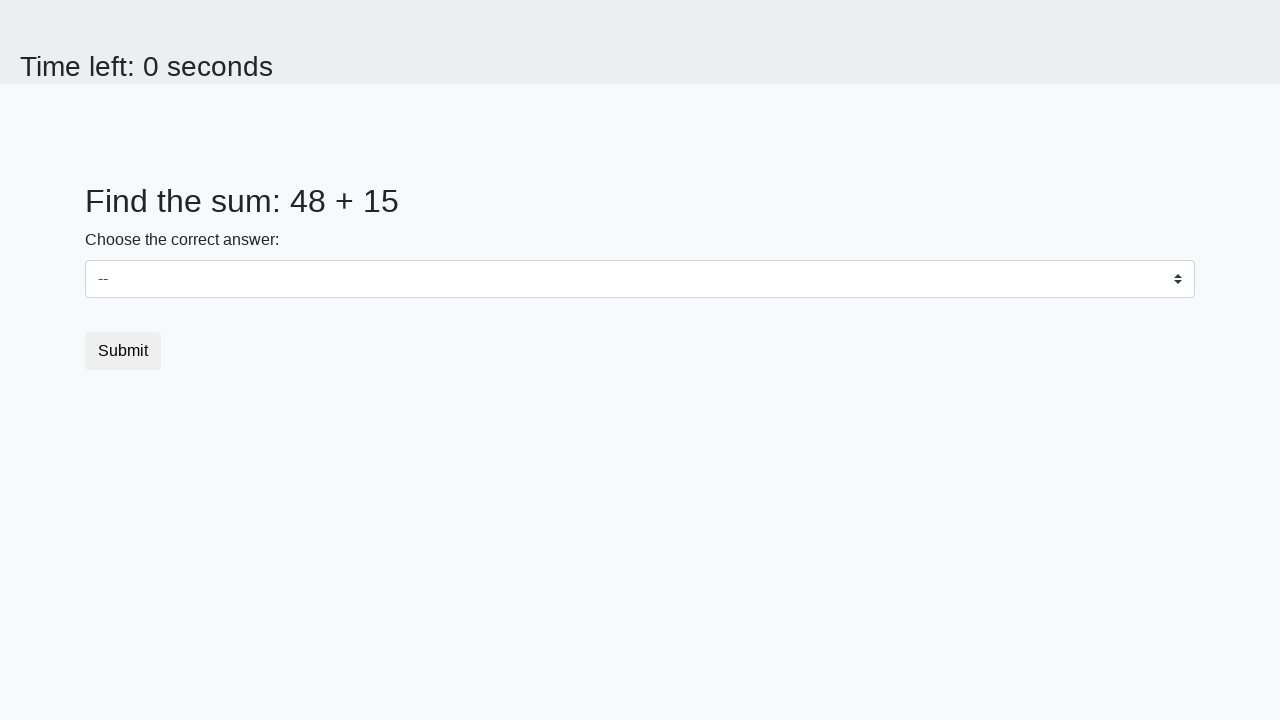

Calculated sum of 48 + 15 = 63
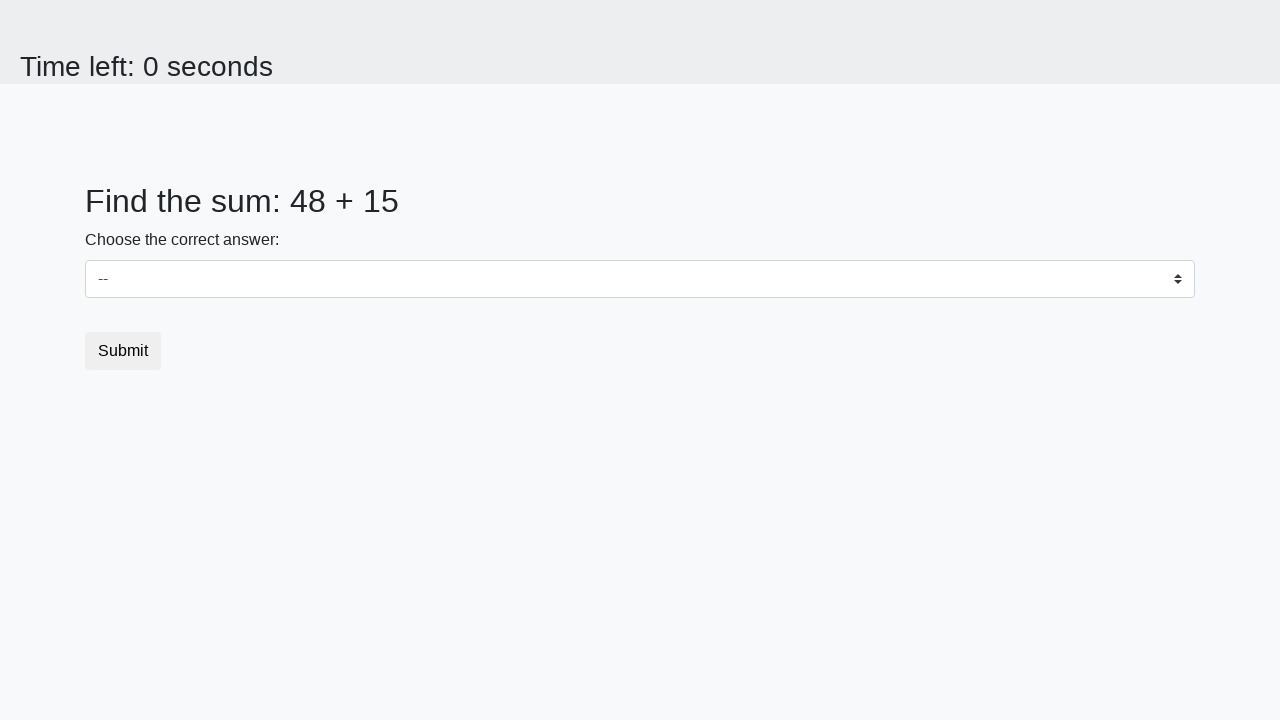

Selected sum value '63' from dropdown menu on select
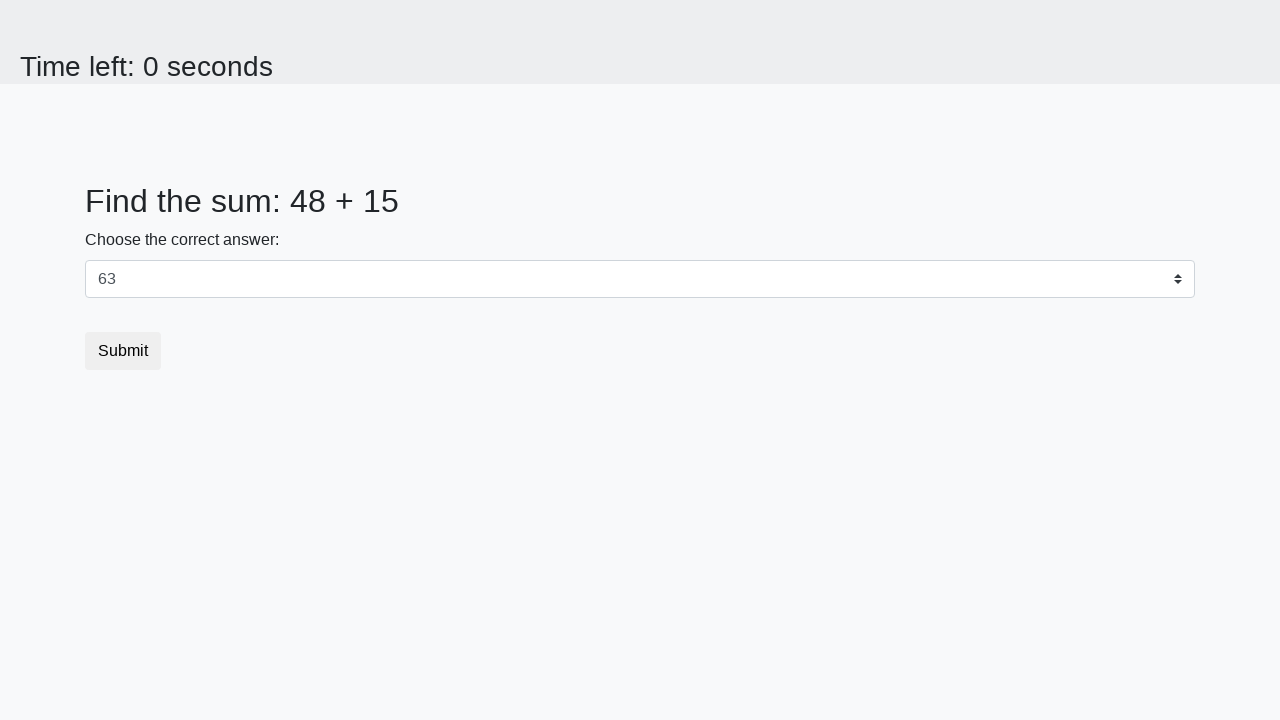

Clicked submit button to submit the form at (123, 351) on .btn-default
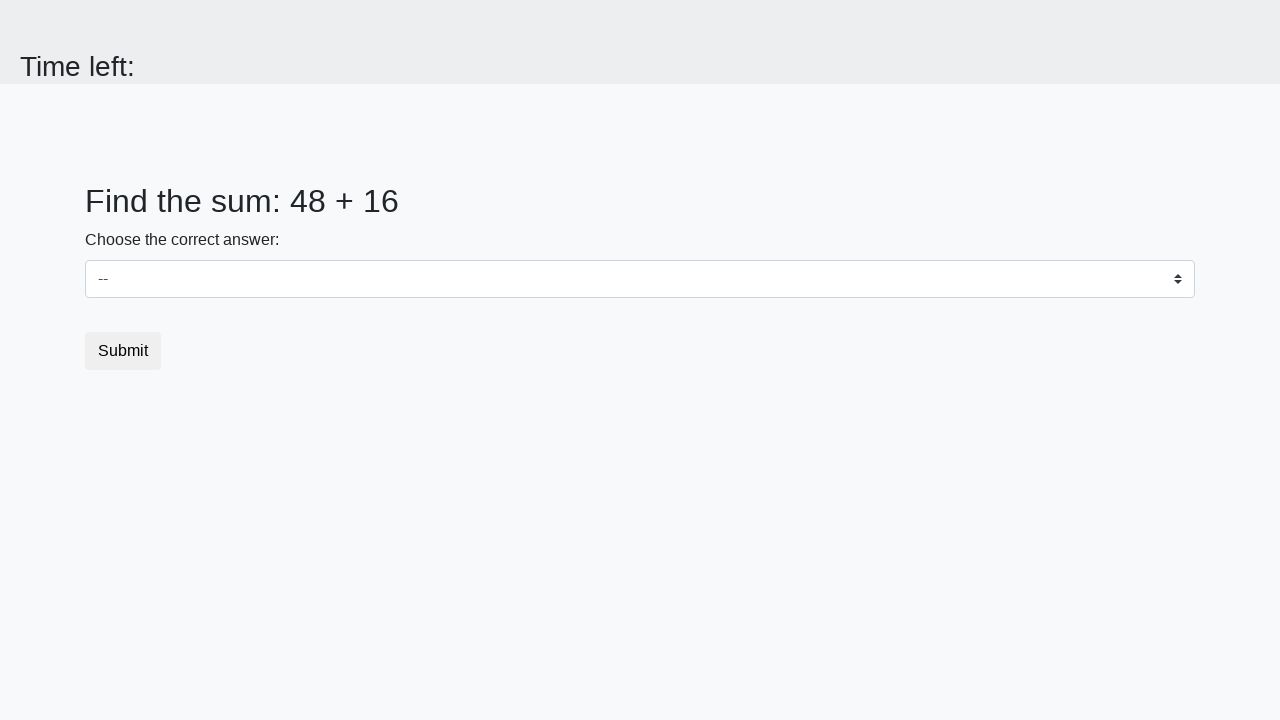

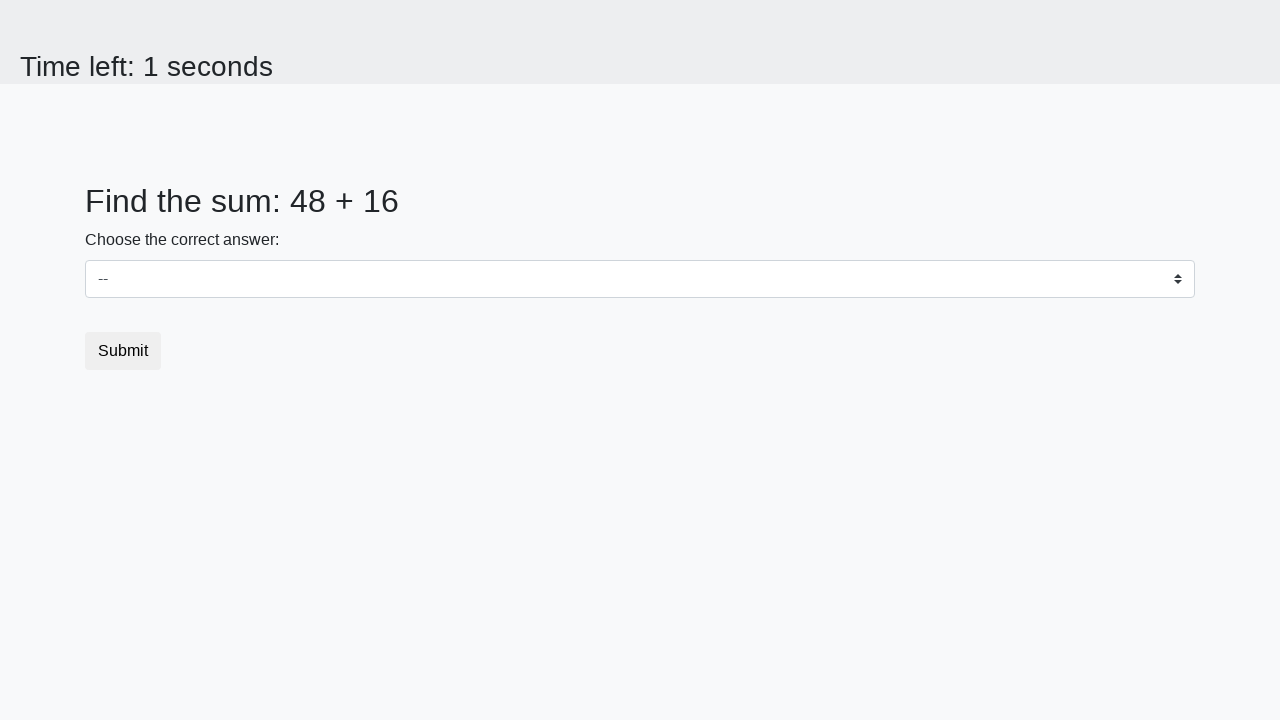